Tests JavaScript alert popup handling by triggering an alert and reading its text content

Starting URL: https://demo.automationtesting.in/Alerts.html

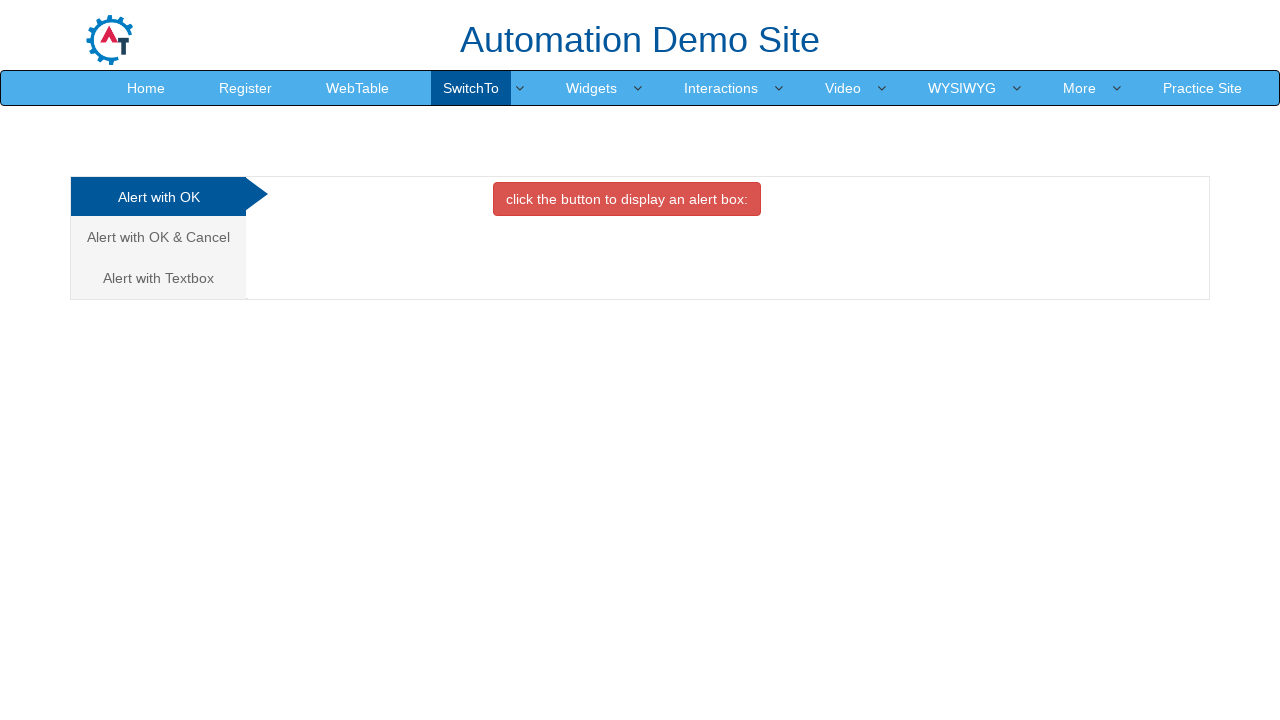

Clicked button to trigger JavaScript alert popup at (627, 199) on button.btn.btn-danger
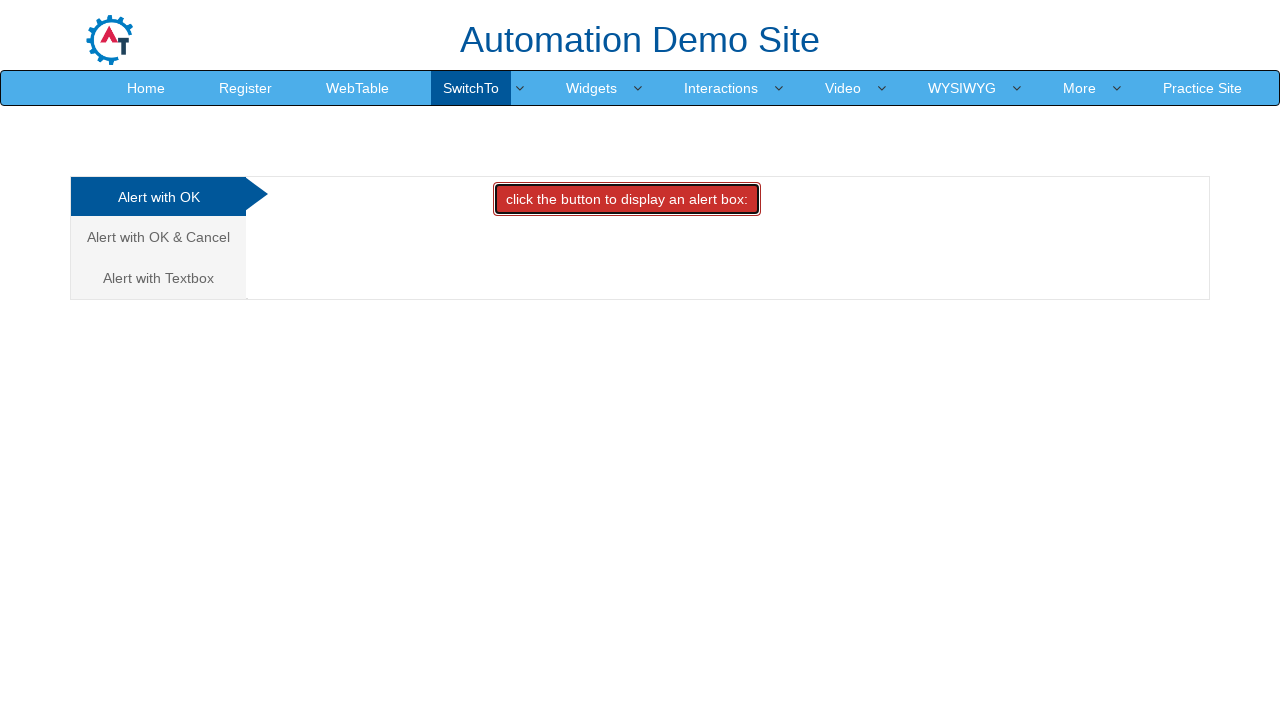

Set up dialog handler to accept alert popup
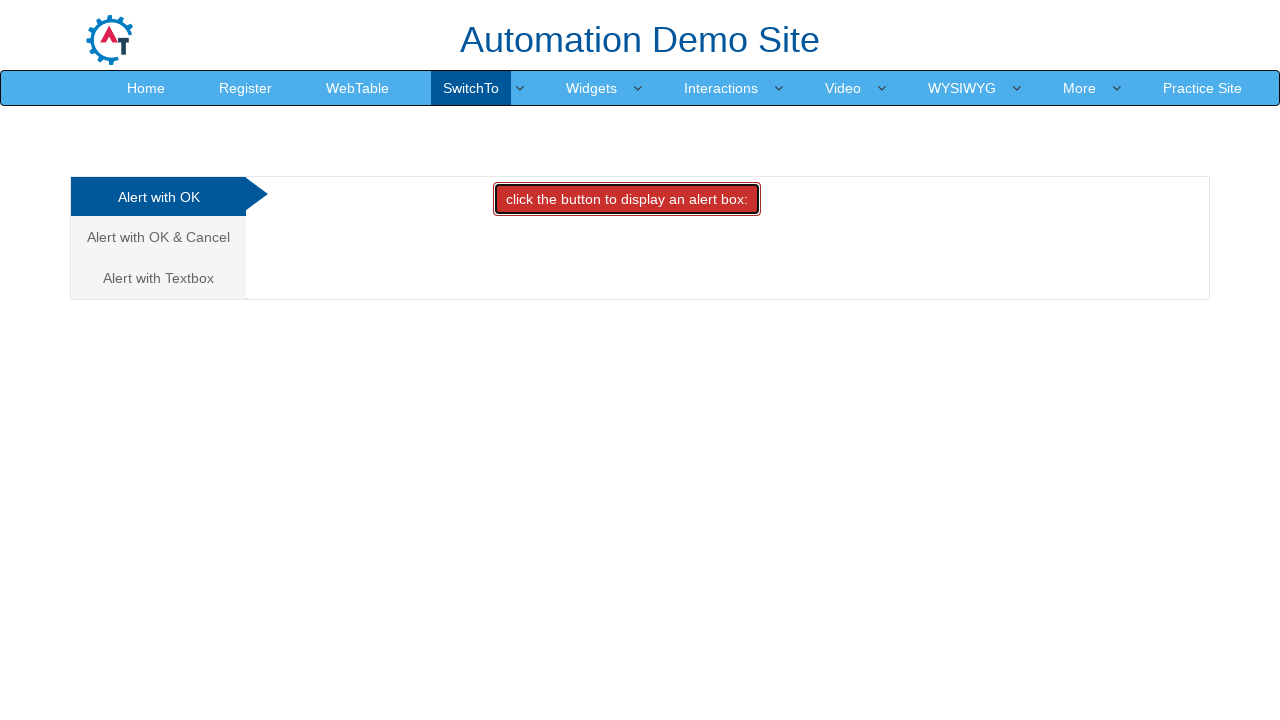

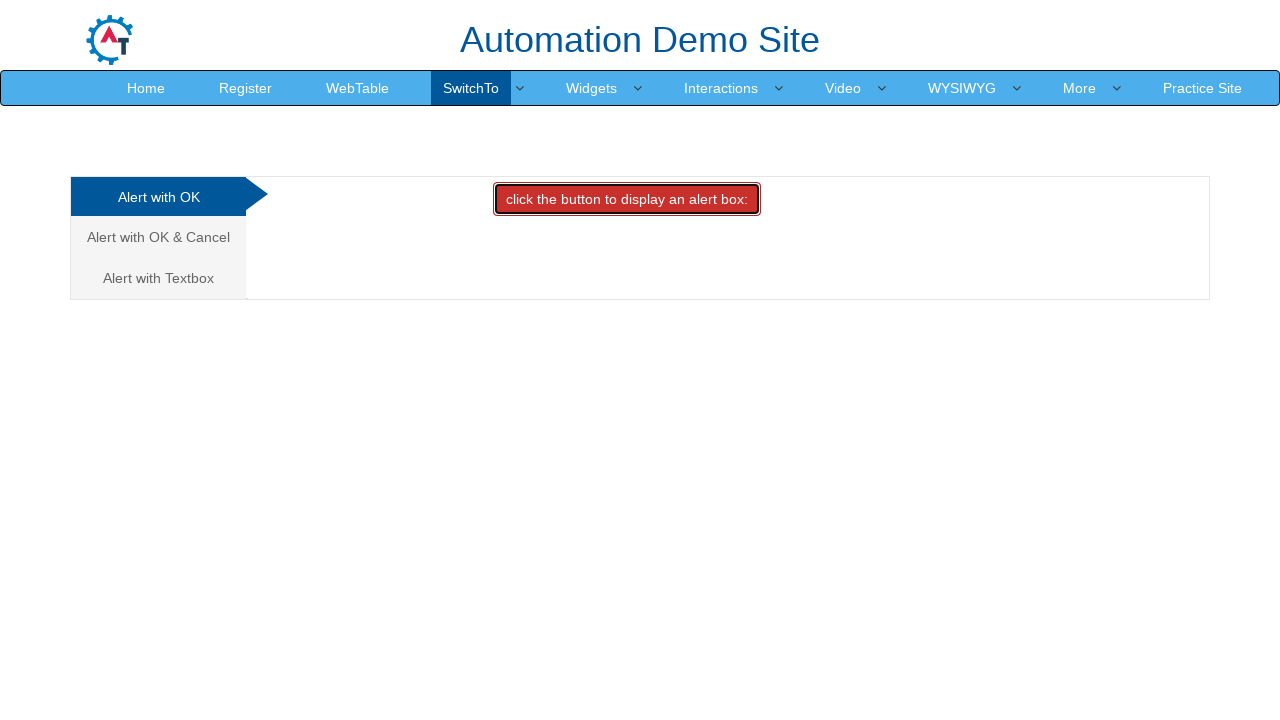